Tests drag and drop functionality by dragging an image element into a drop box

Starting URL: https://formy-project.herokuapp.com/dragdrop

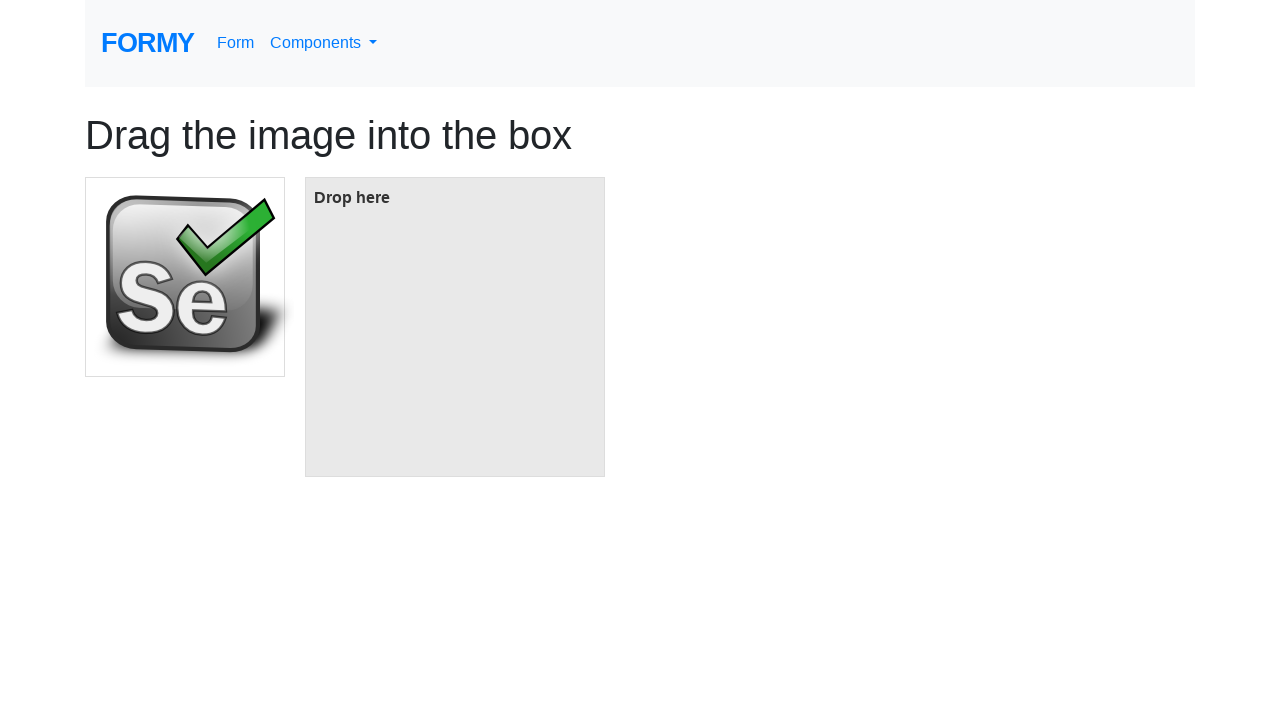

Located image element to drag
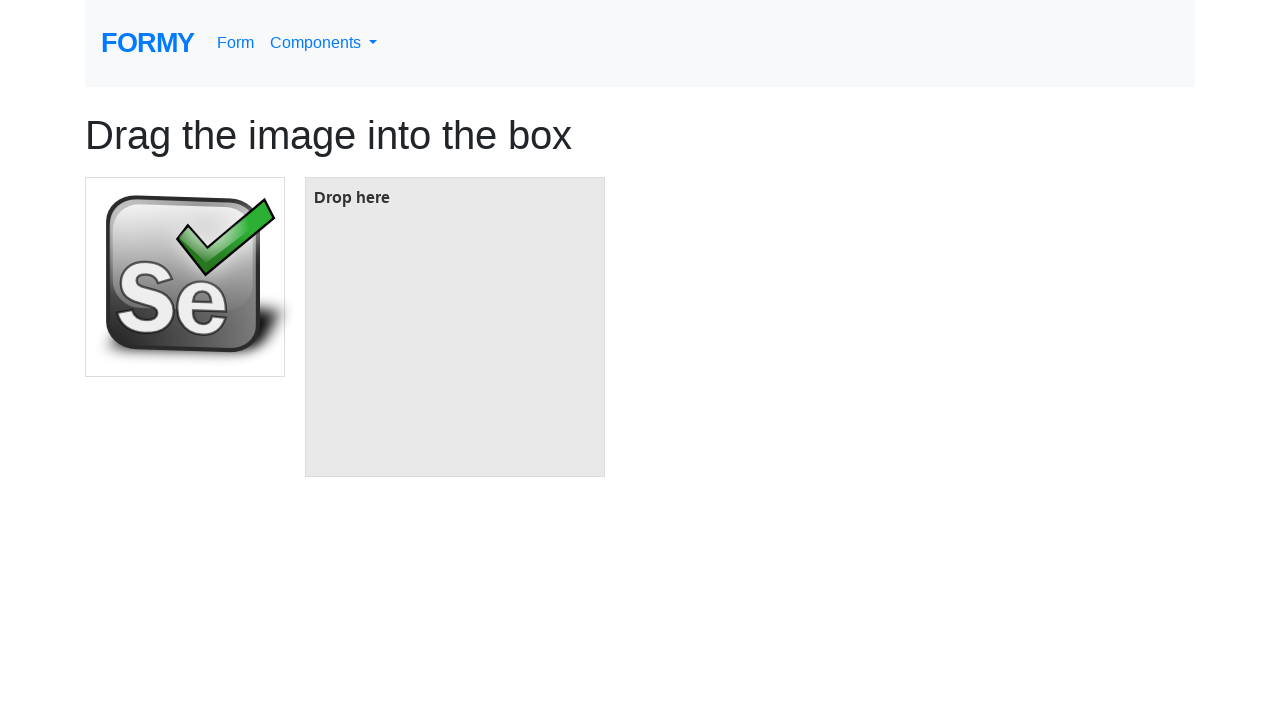

Located drop box element
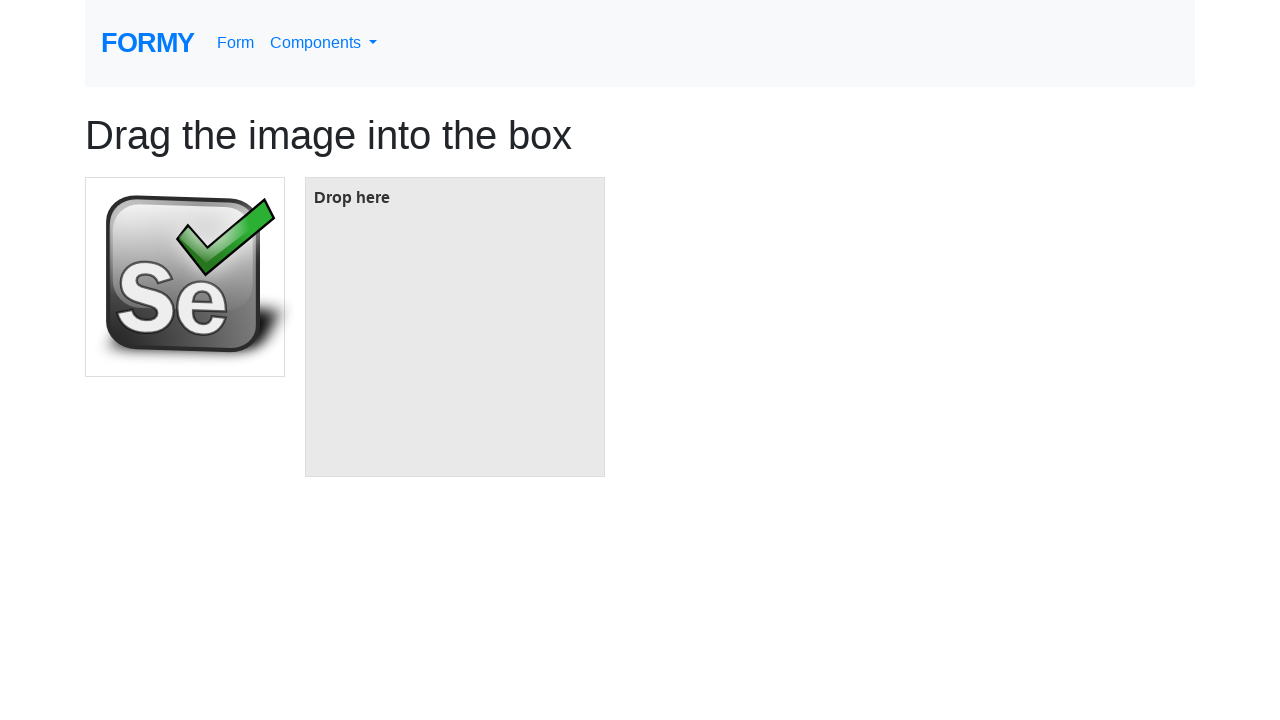

Dragged image element into drop box at (455, 327)
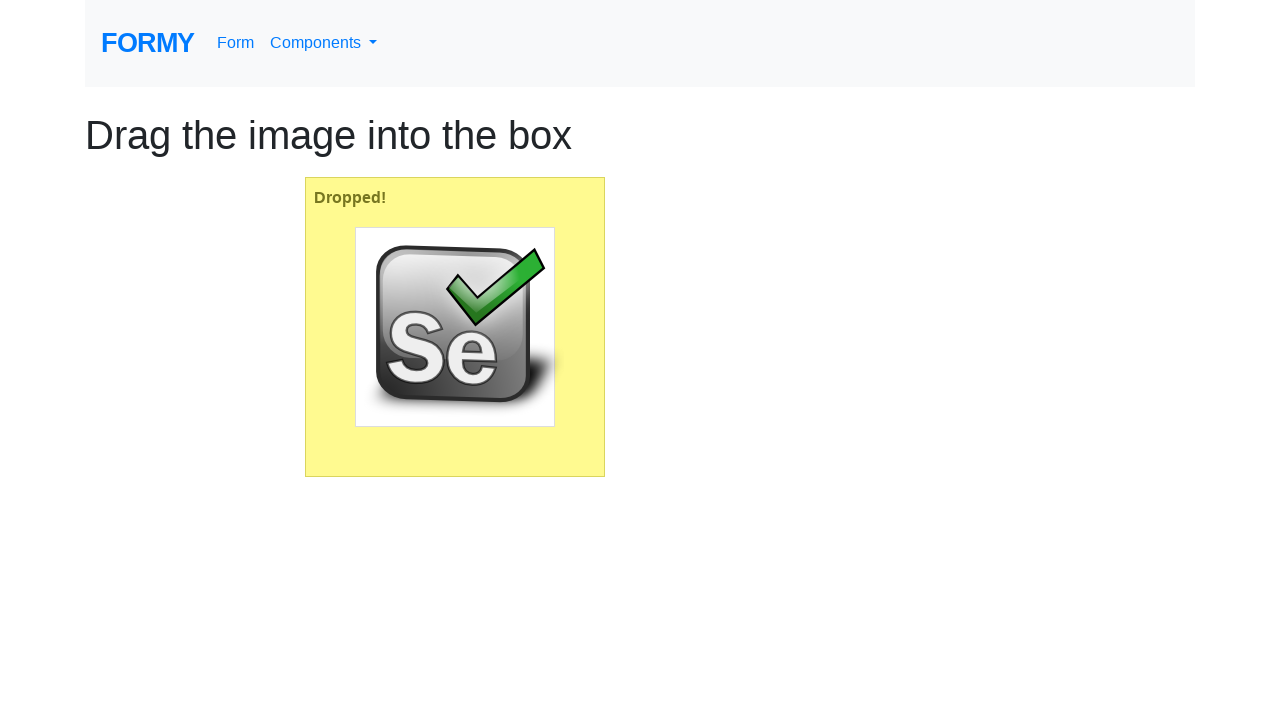

Waited for drag and drop action to complete
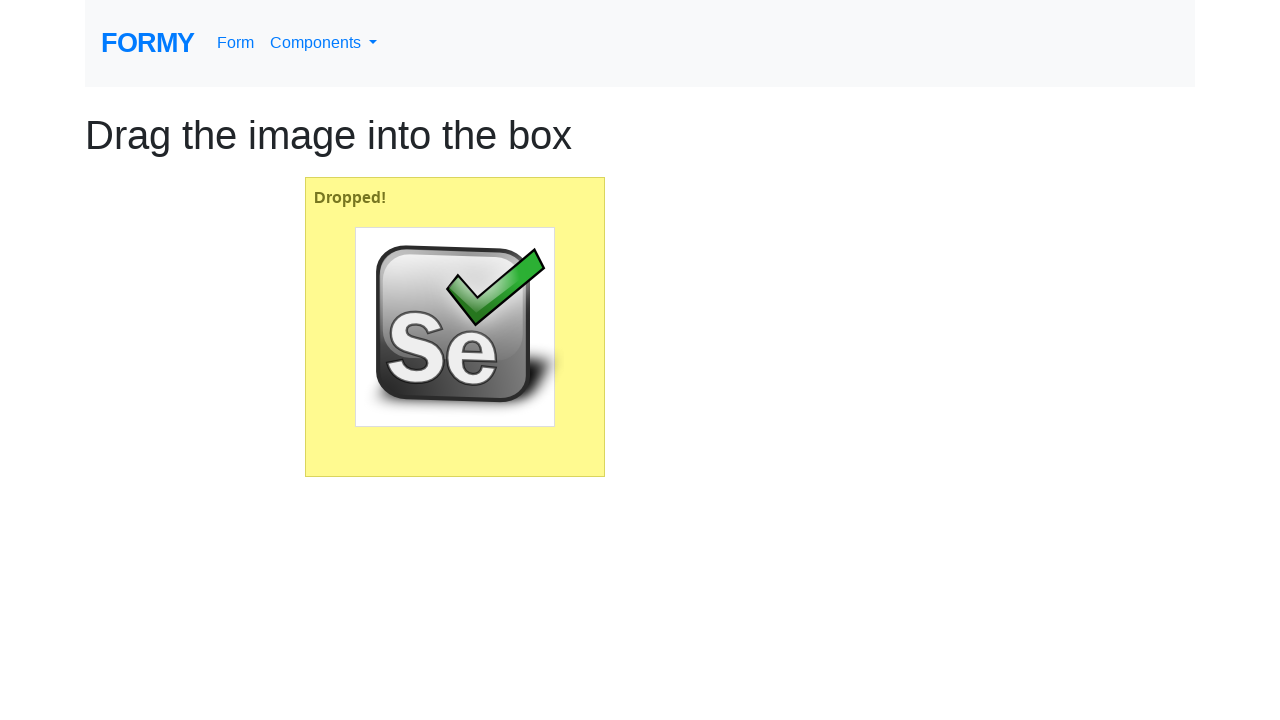

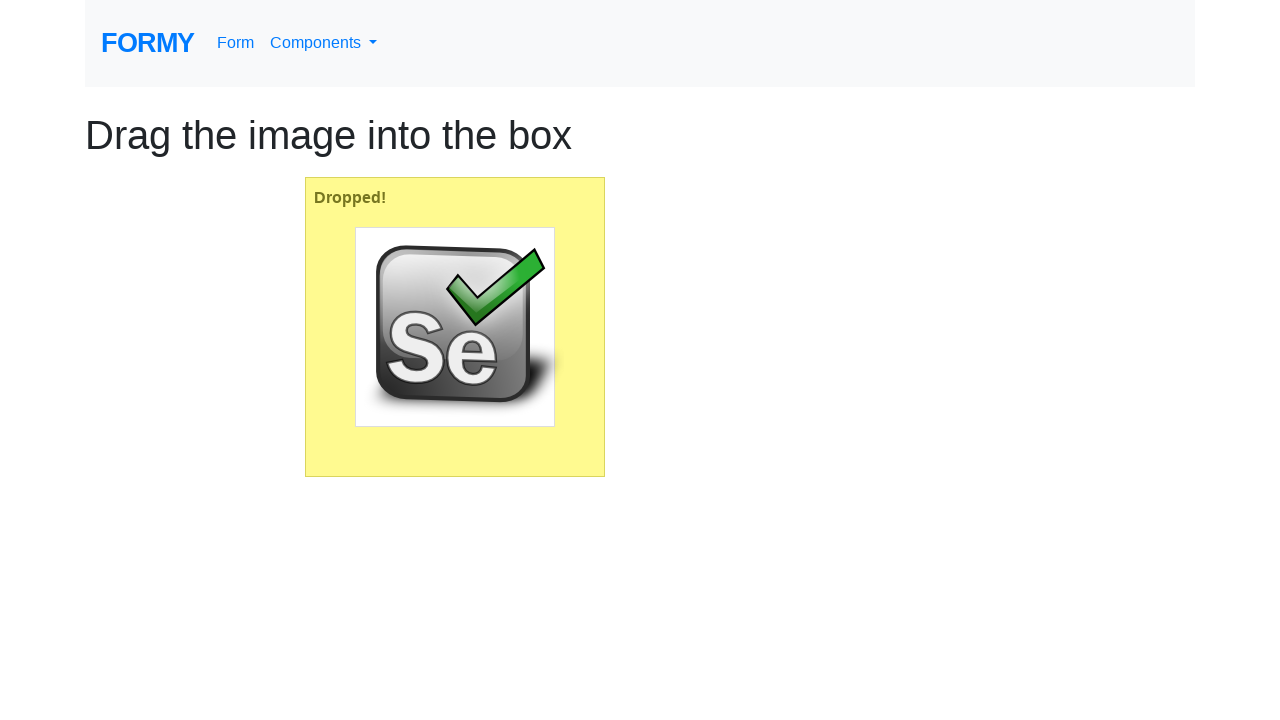